Tests successful form submission with valid name "Ribak" and number "199"

Starting URL: https://sauce-form.vercel.app/

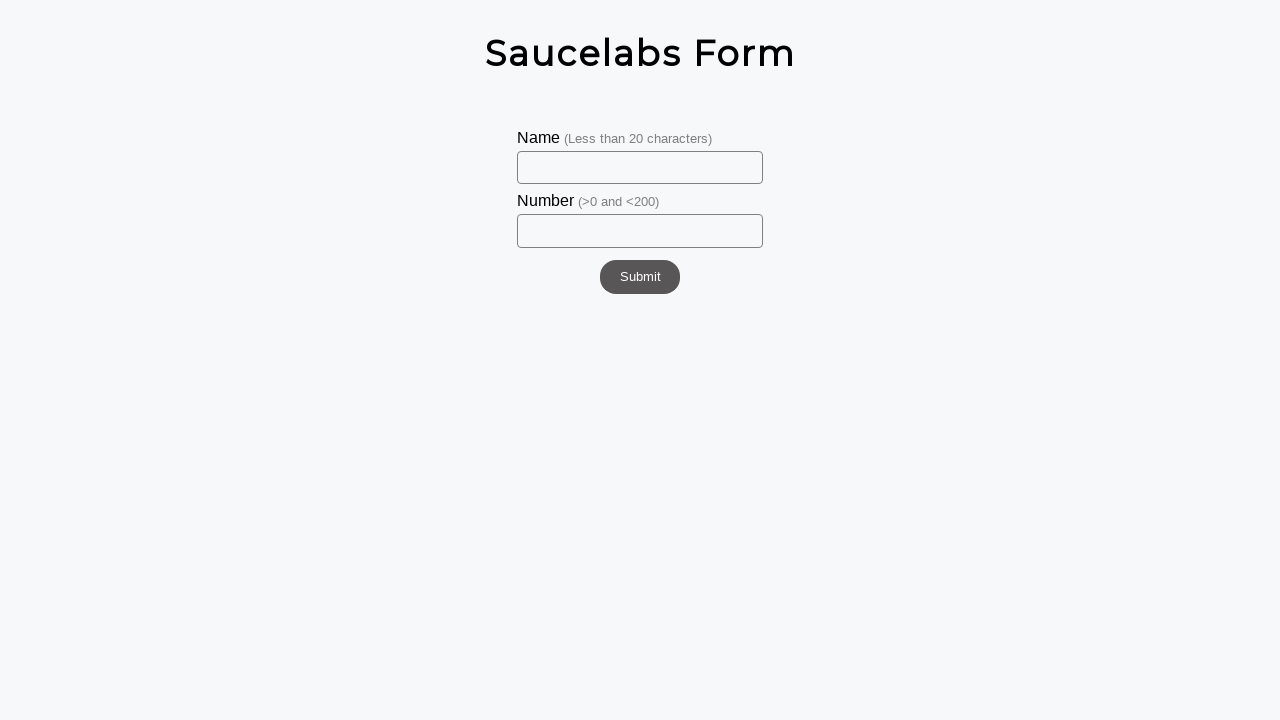

Filled name field with 'Ribak' on #name
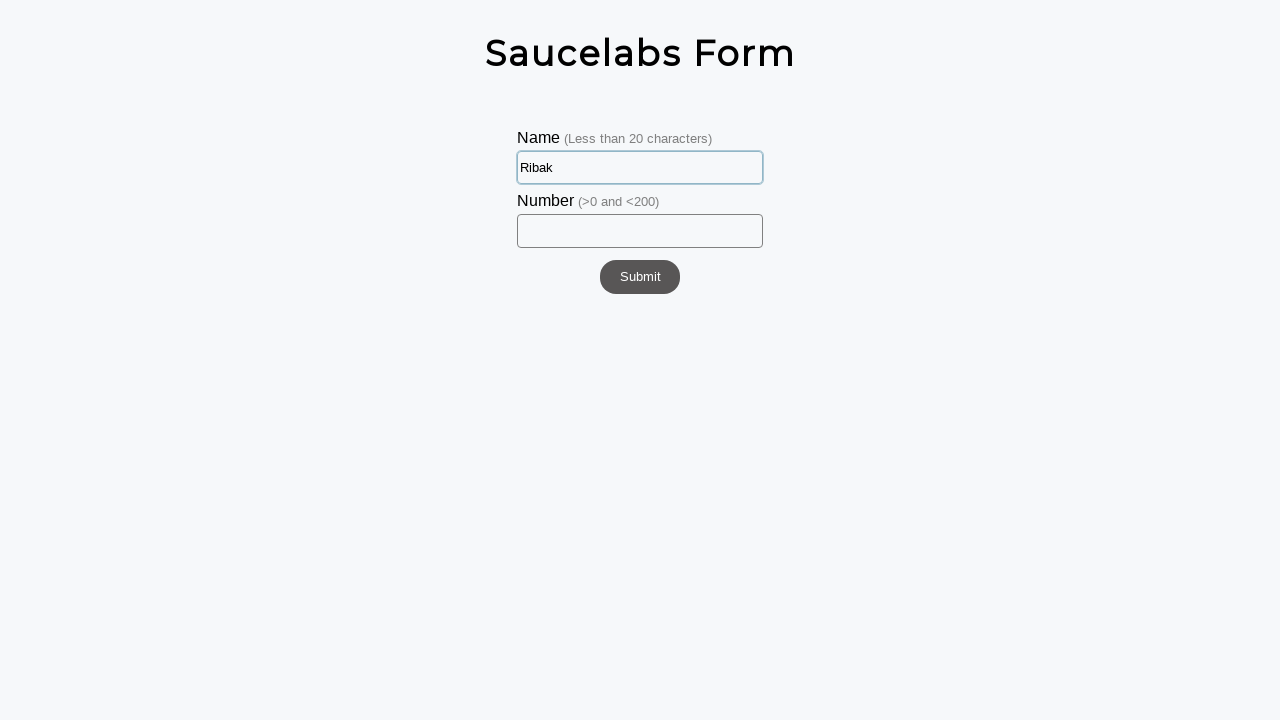

Filled number field with '199' on #number
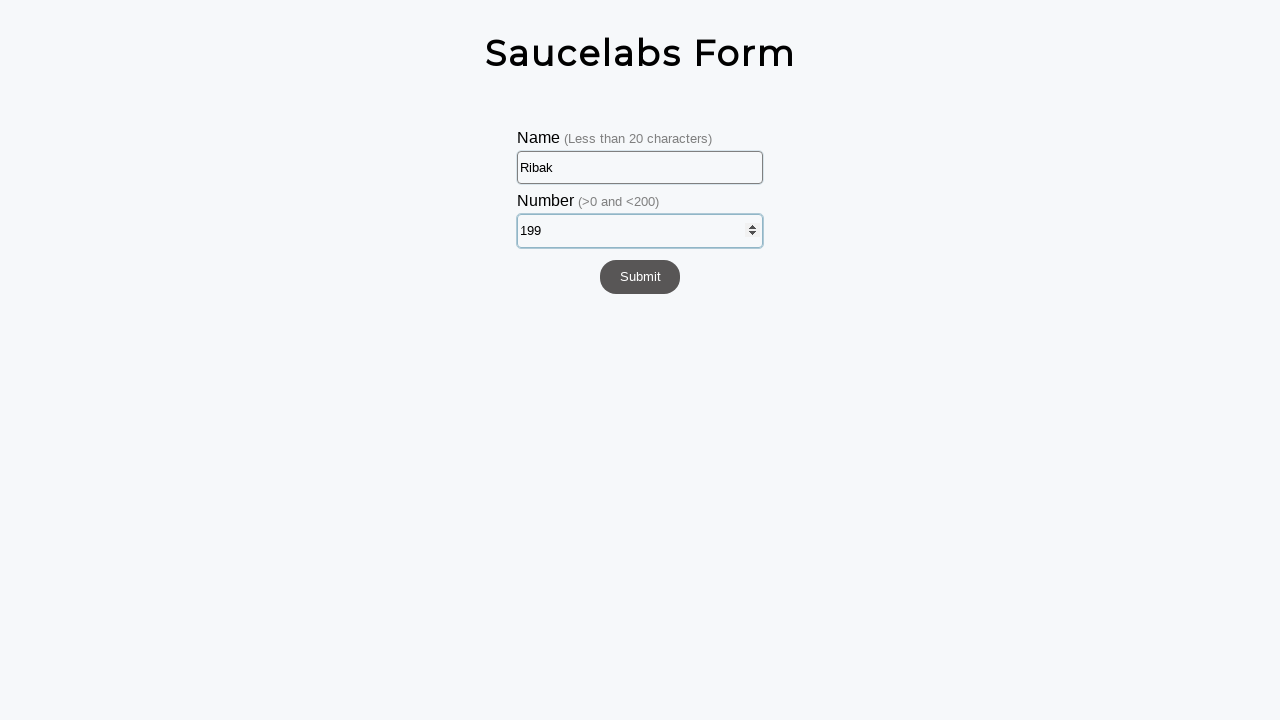

Clicked submit button to submit form at (640, 277) on #submit
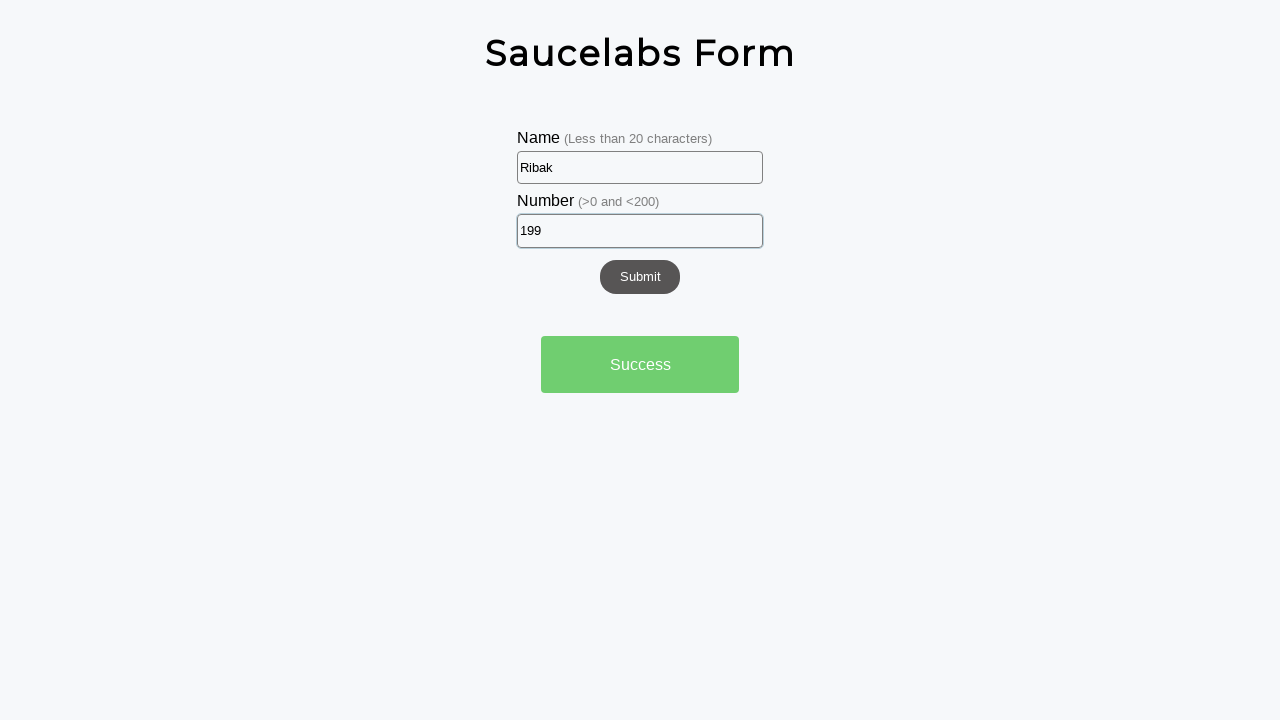

Form submission successful - alert appeared
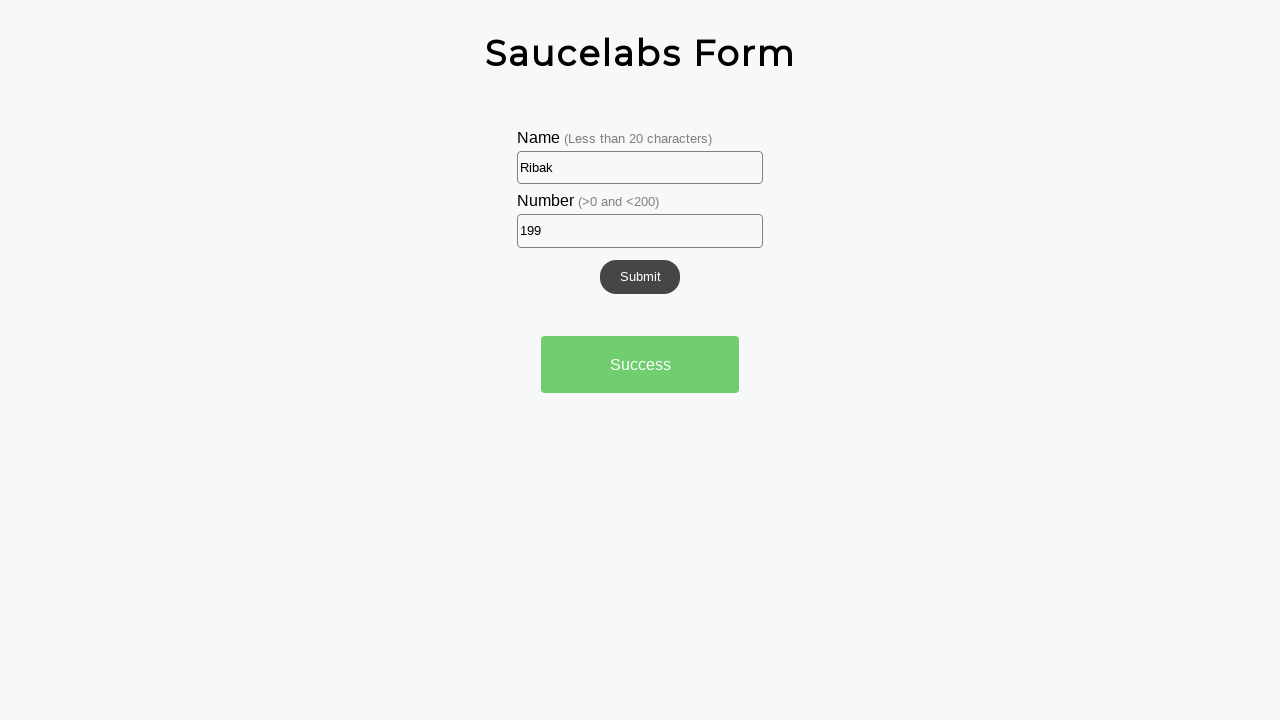

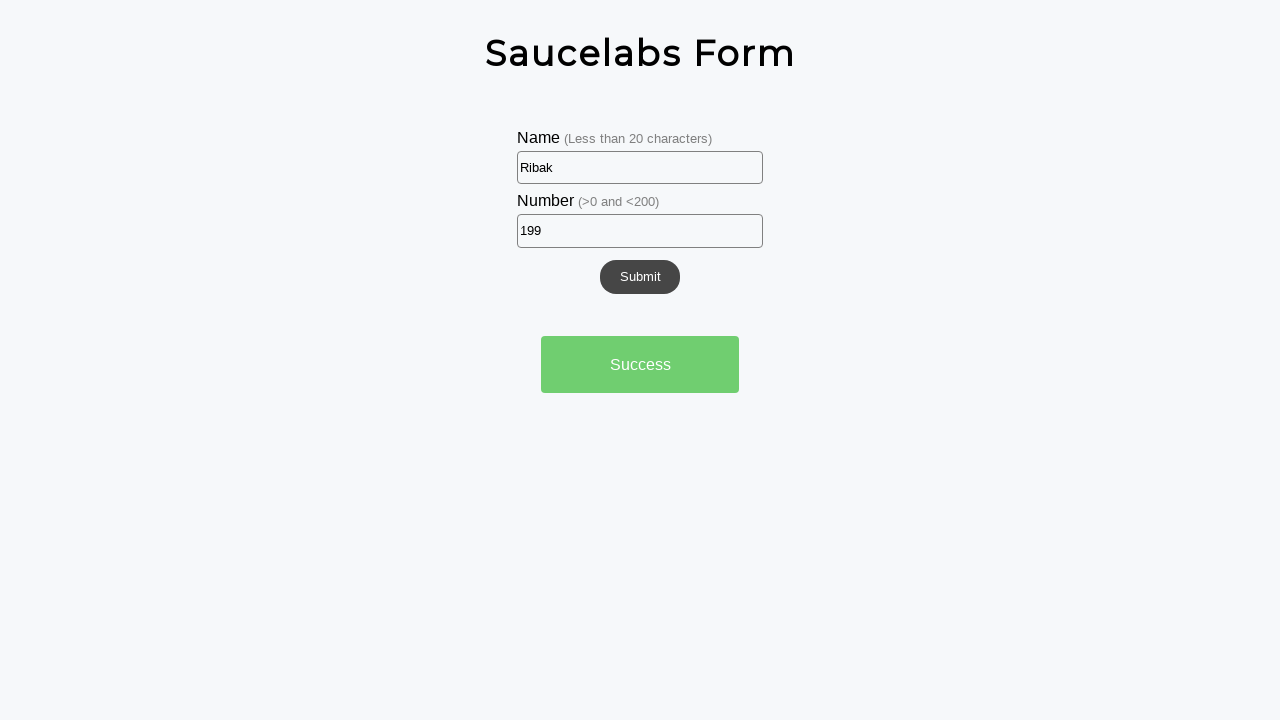